Tests adding a todo with emoji characters to verify unicode support

Starting URL: https://todomvc.com/examples/react/dist/

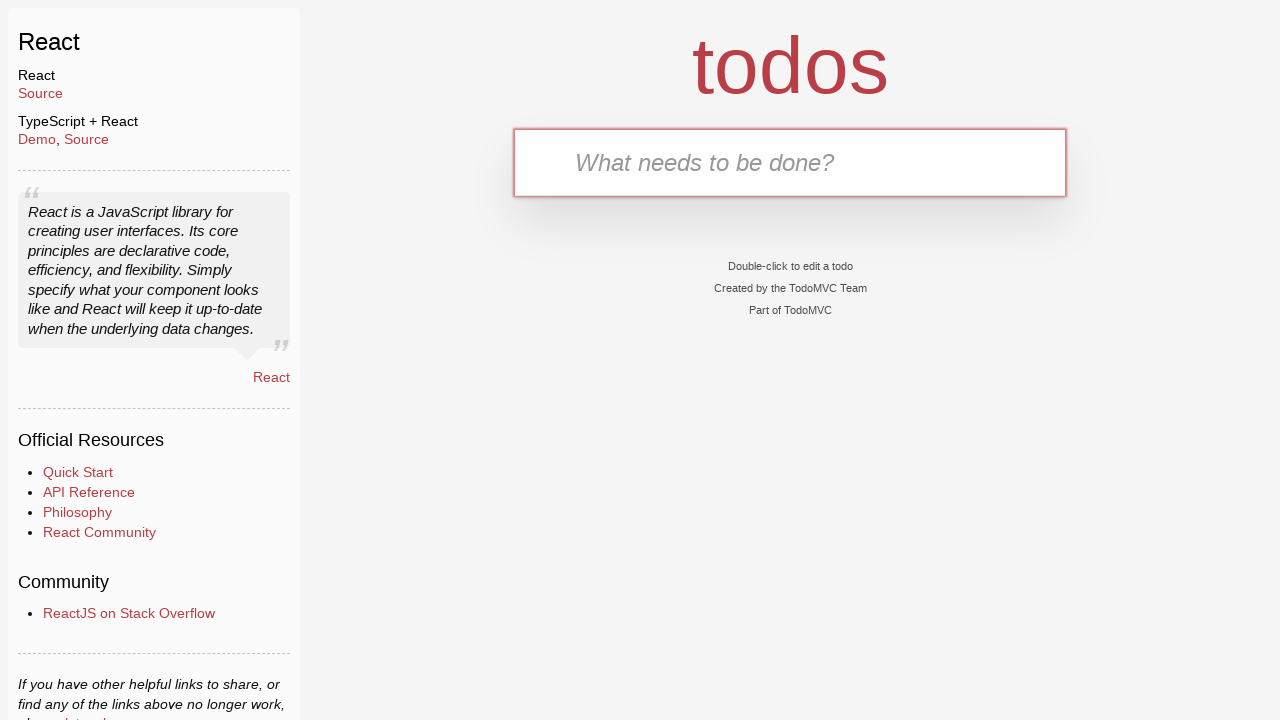

Filled new todo input with emoji text: 'Todo with emoji 🎉 💻' on .new-todo
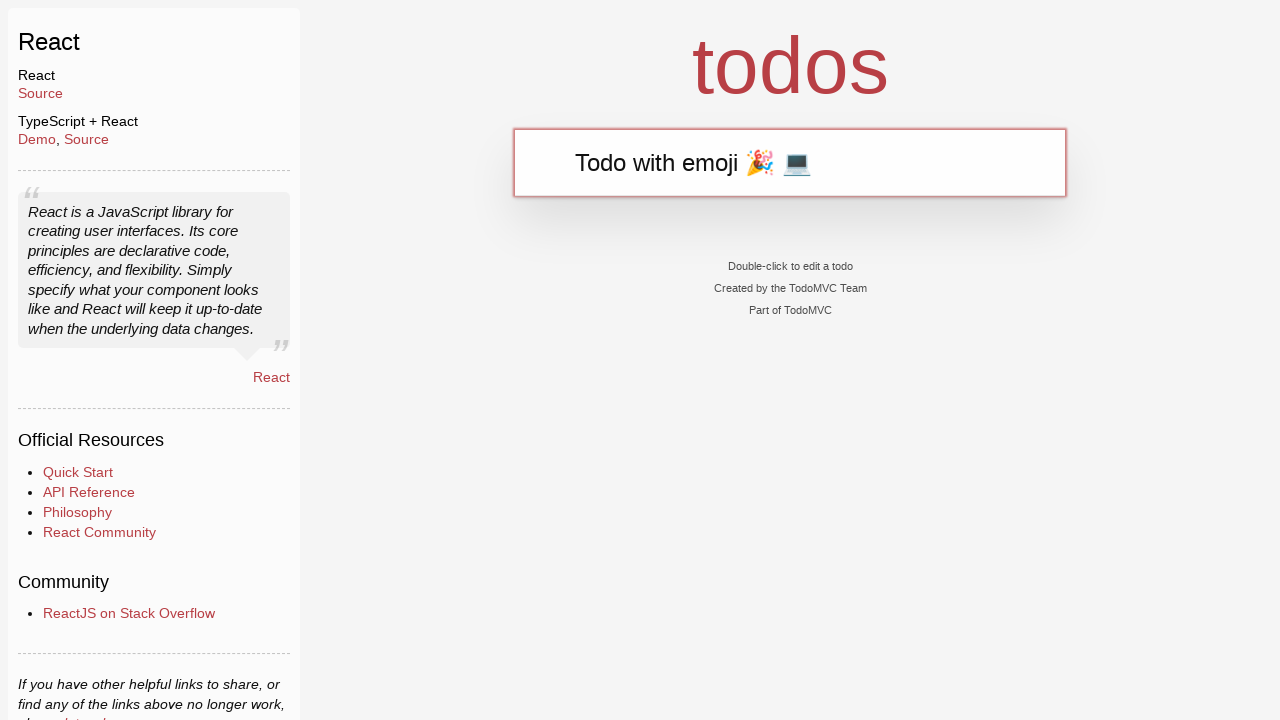

Pressed Enter to add the emoji todo on .new-todo
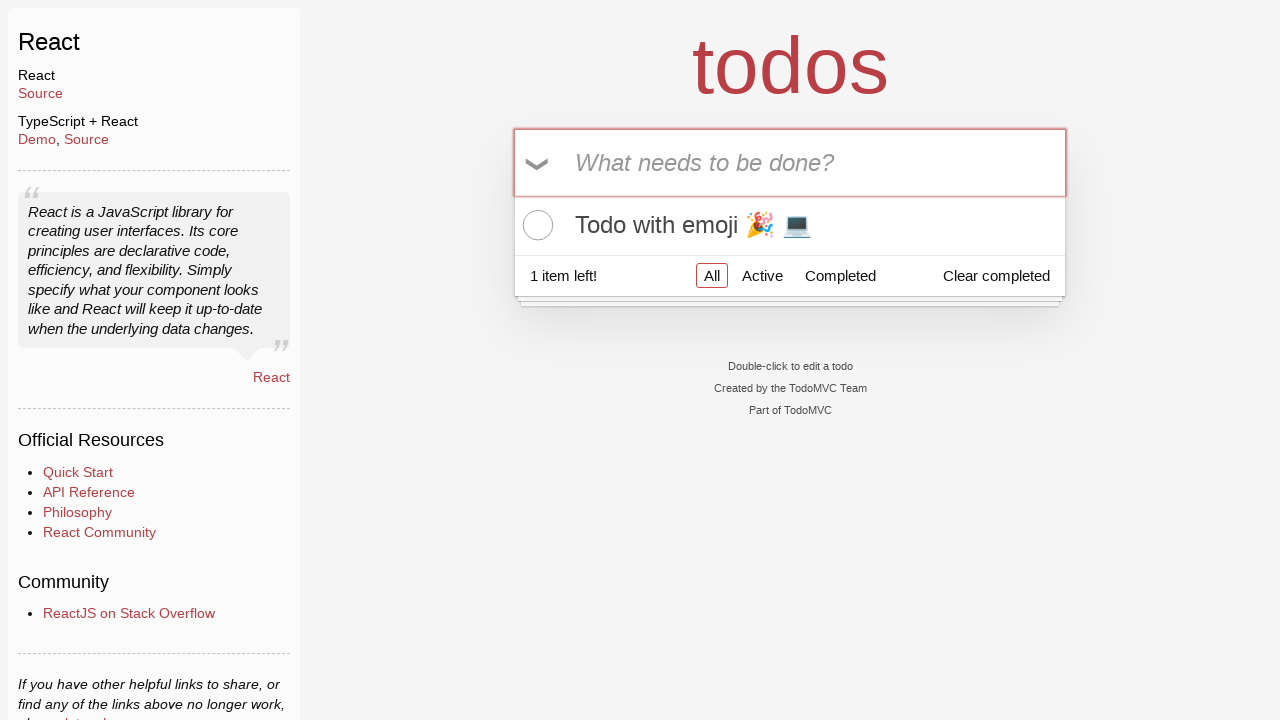

Waited for todo list item to appear
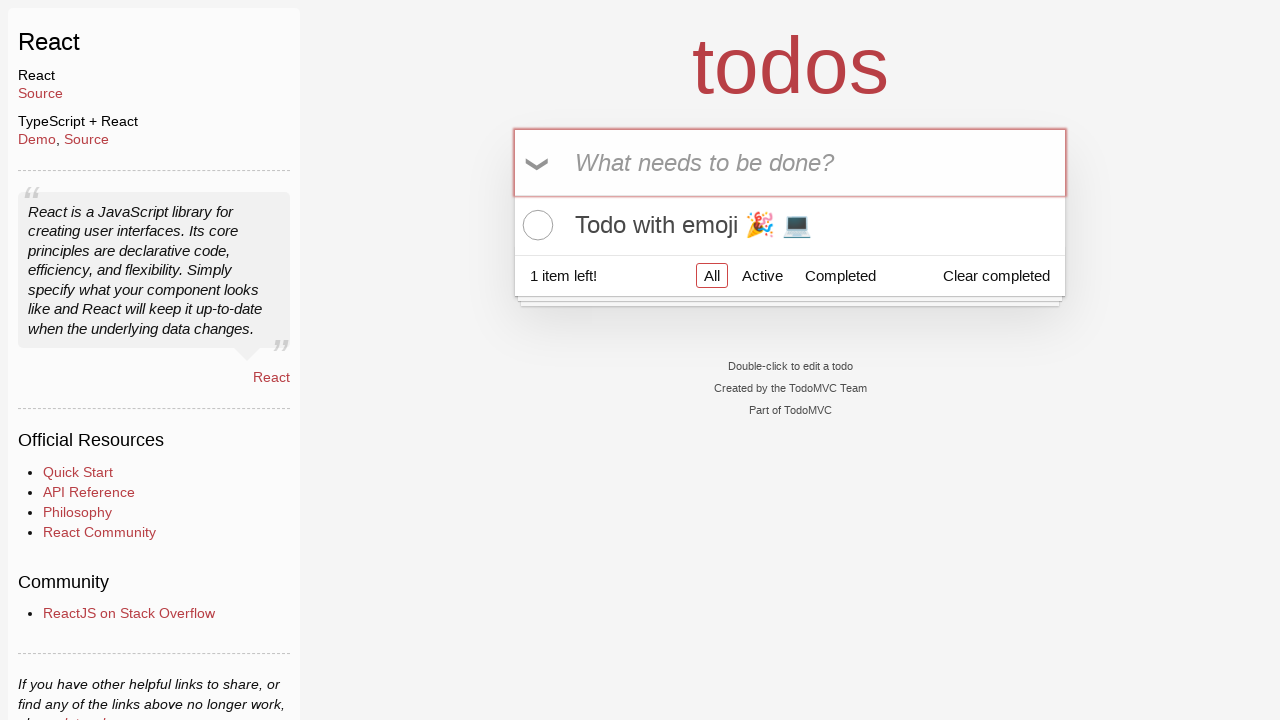

Located the todo label element
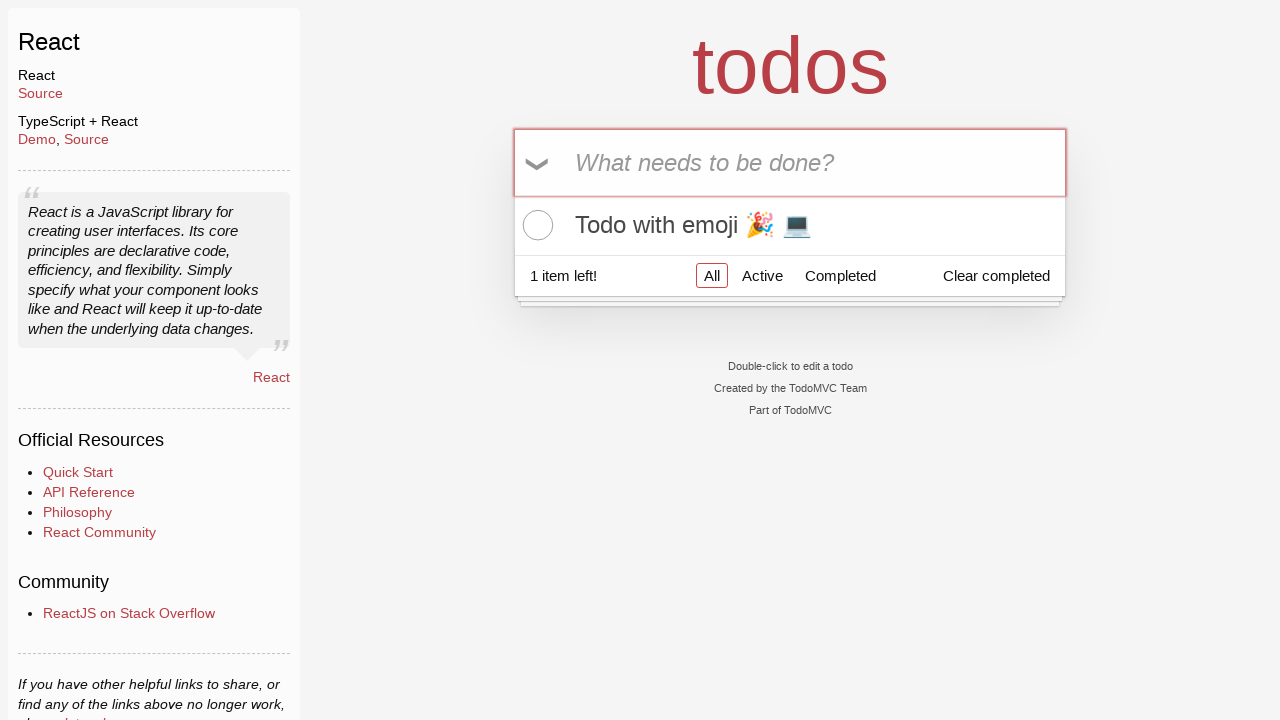

Verified emoji todo text matches expected value
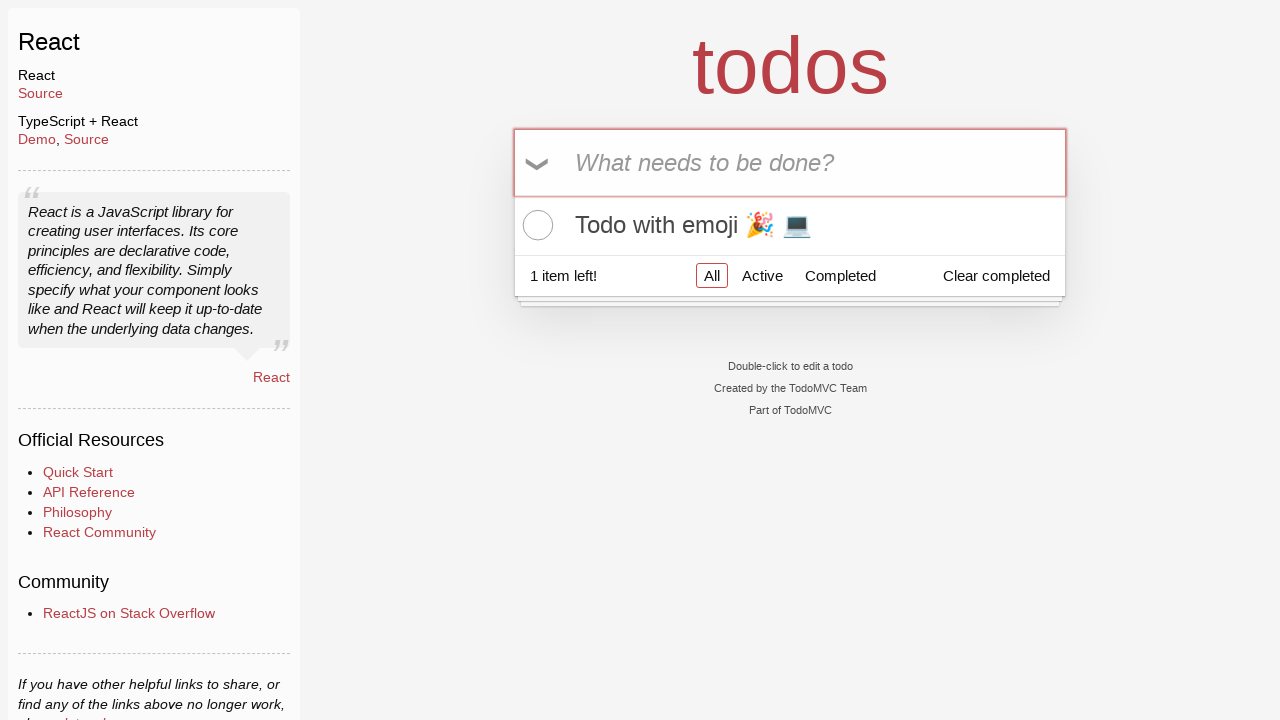

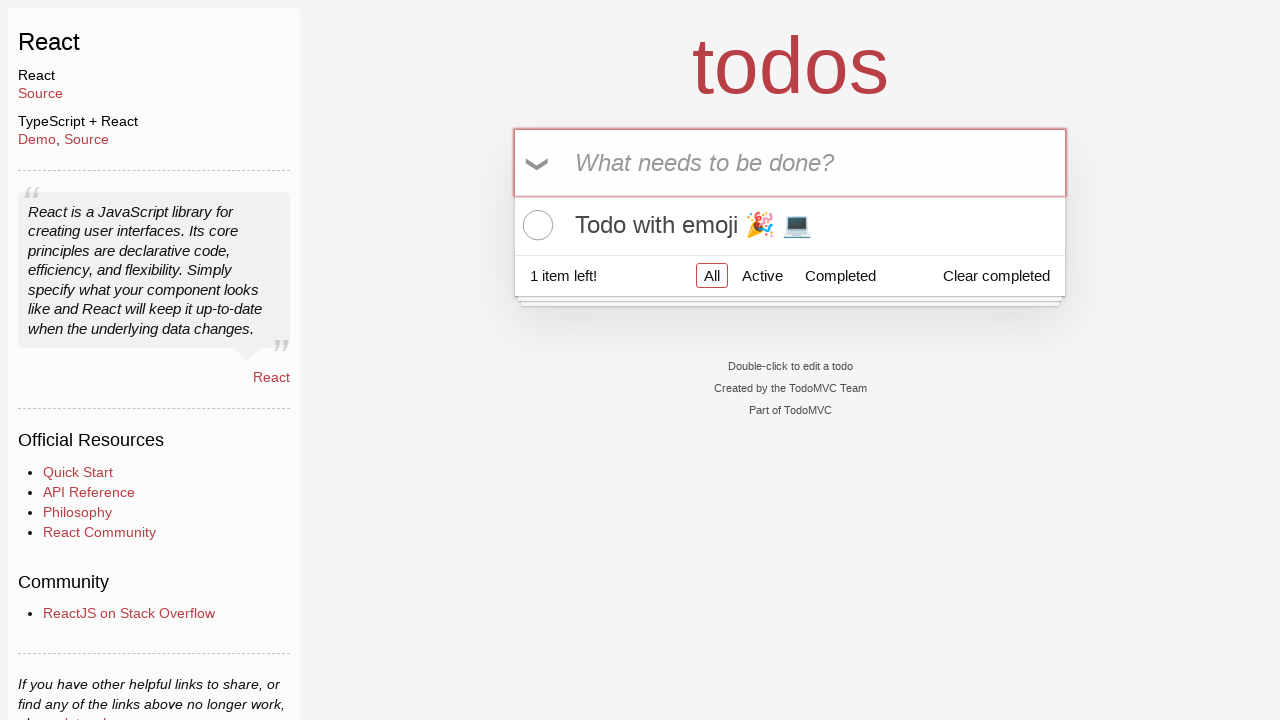